Overrides browser geolocation to Eiffel Tower coordinates, clicks the get coordinates button, and verifies the coordinates are displayed correctly.

Starting URL: https://bonigarcia.dev/selenium-webdriver-java/geolocation.html

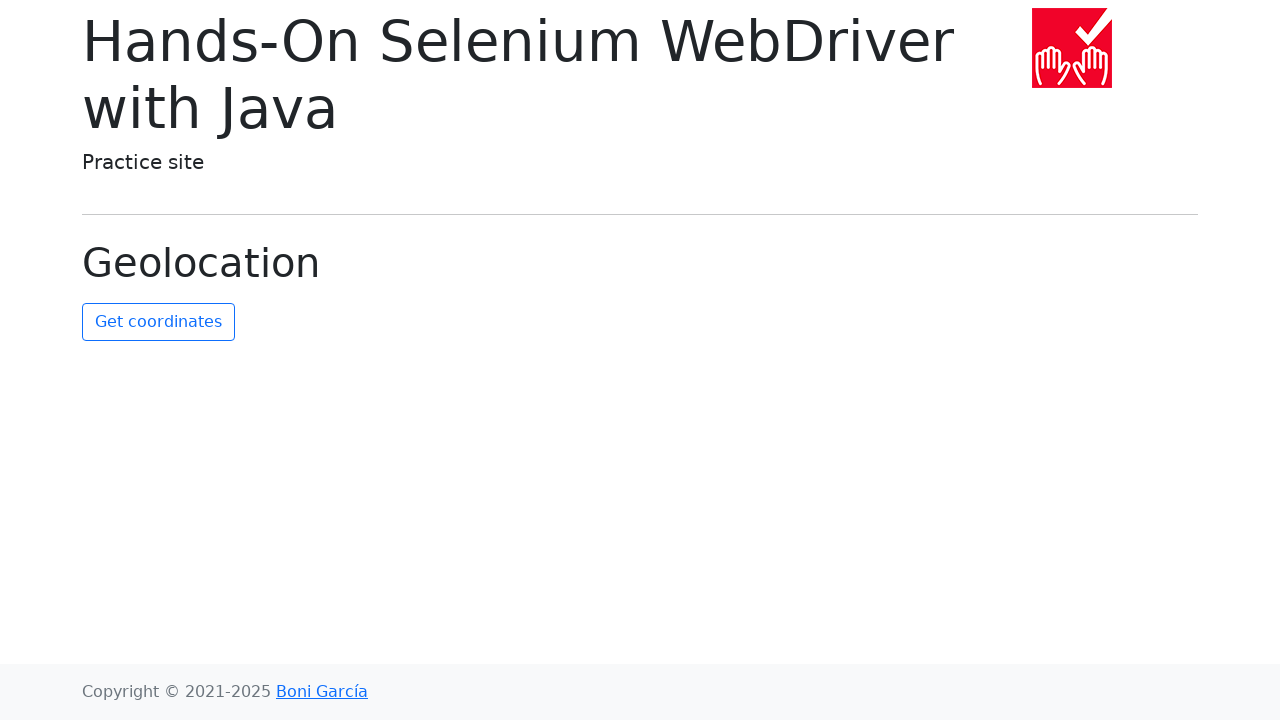

Granted geolocation permission to browser context
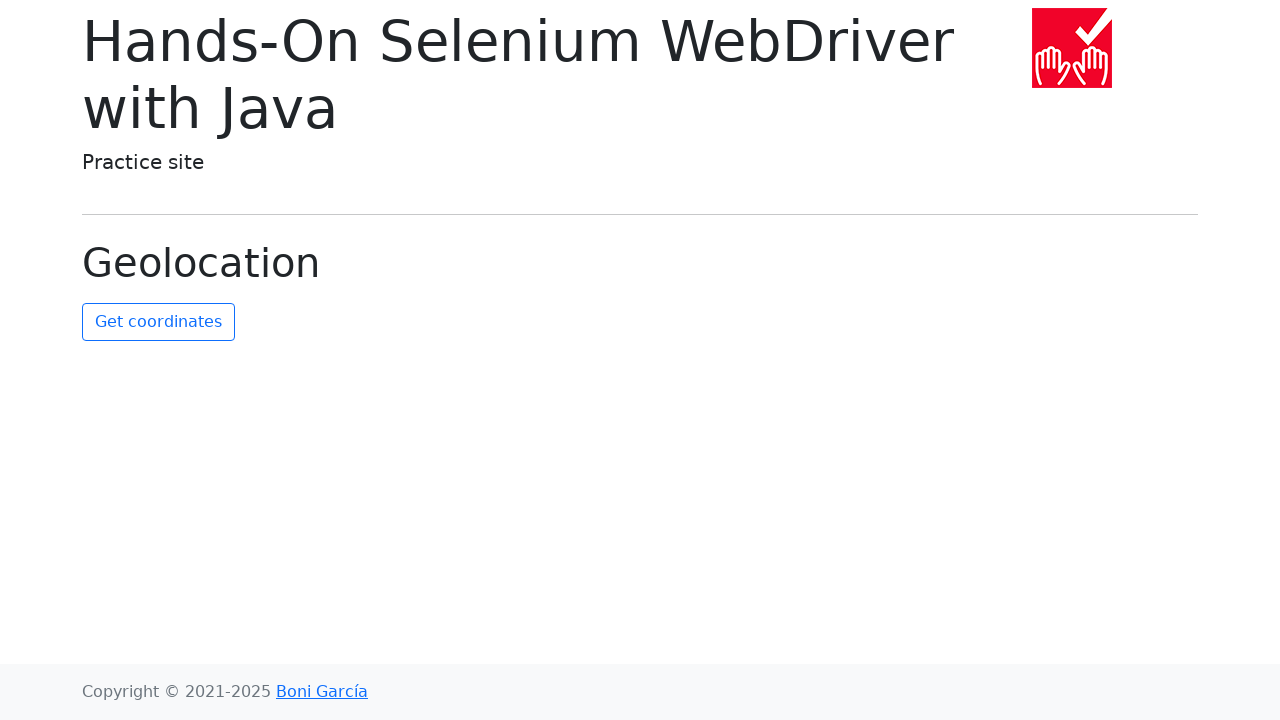

Set geolocation override to Eiffel Tower coordinates (48.8584, 2.2945)
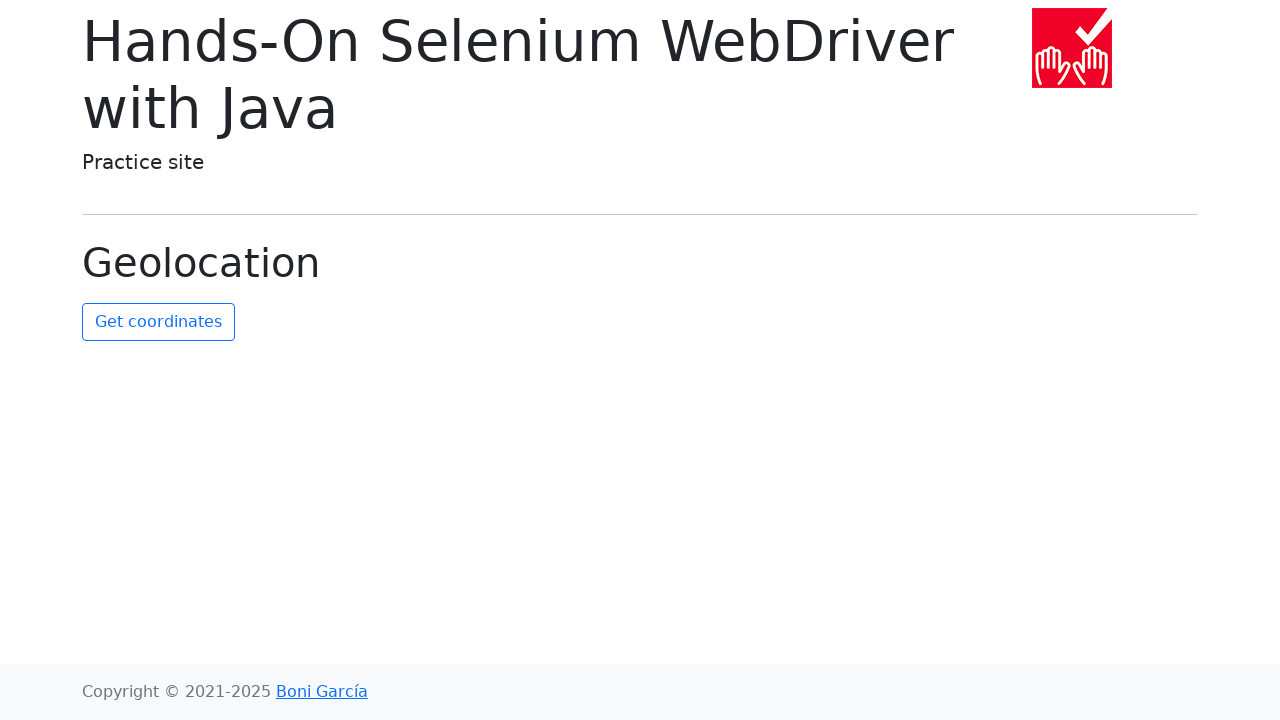

Clicked the get coordinates button at (158, 322) on #get-coordinates
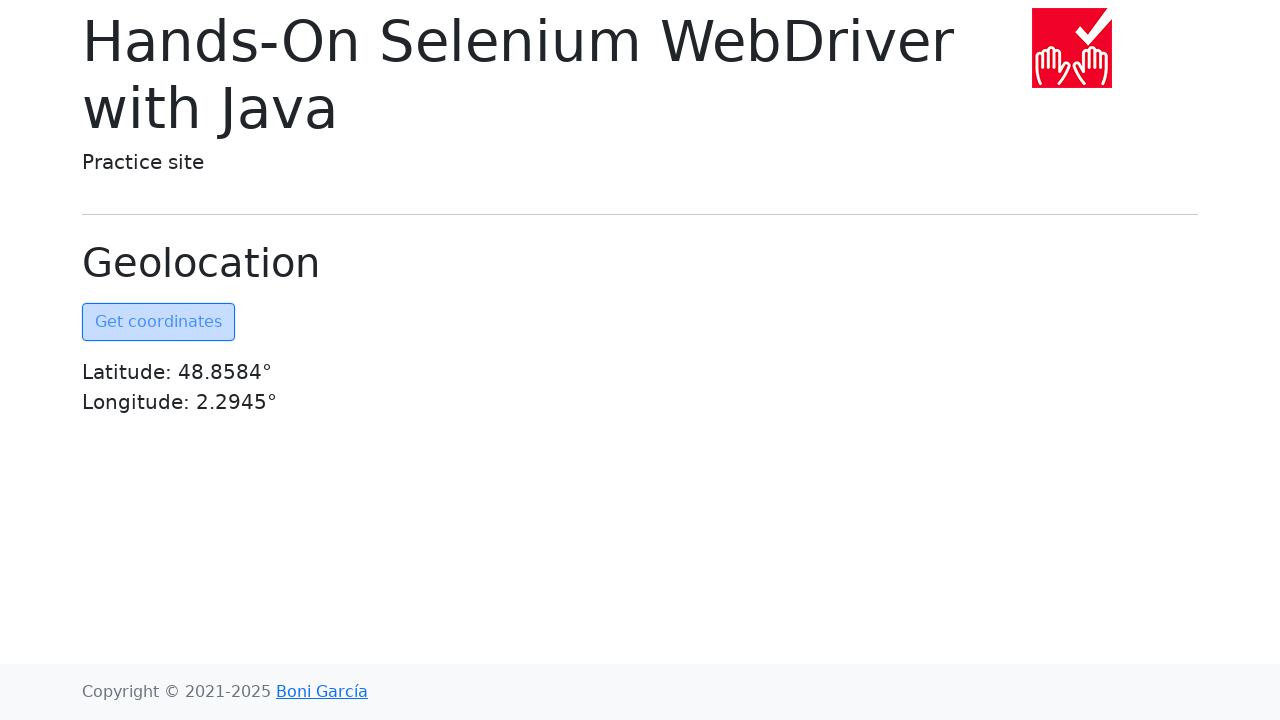

Coordinates element became visible
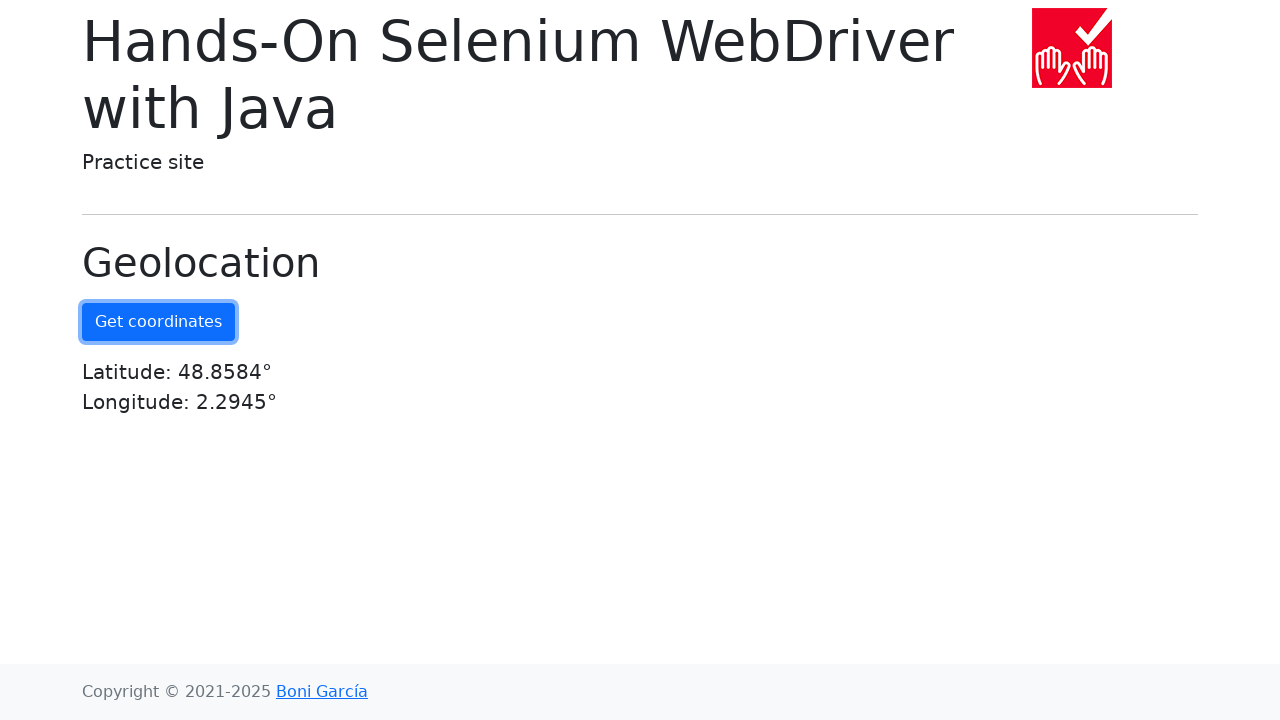

Retrieved coordinates text content
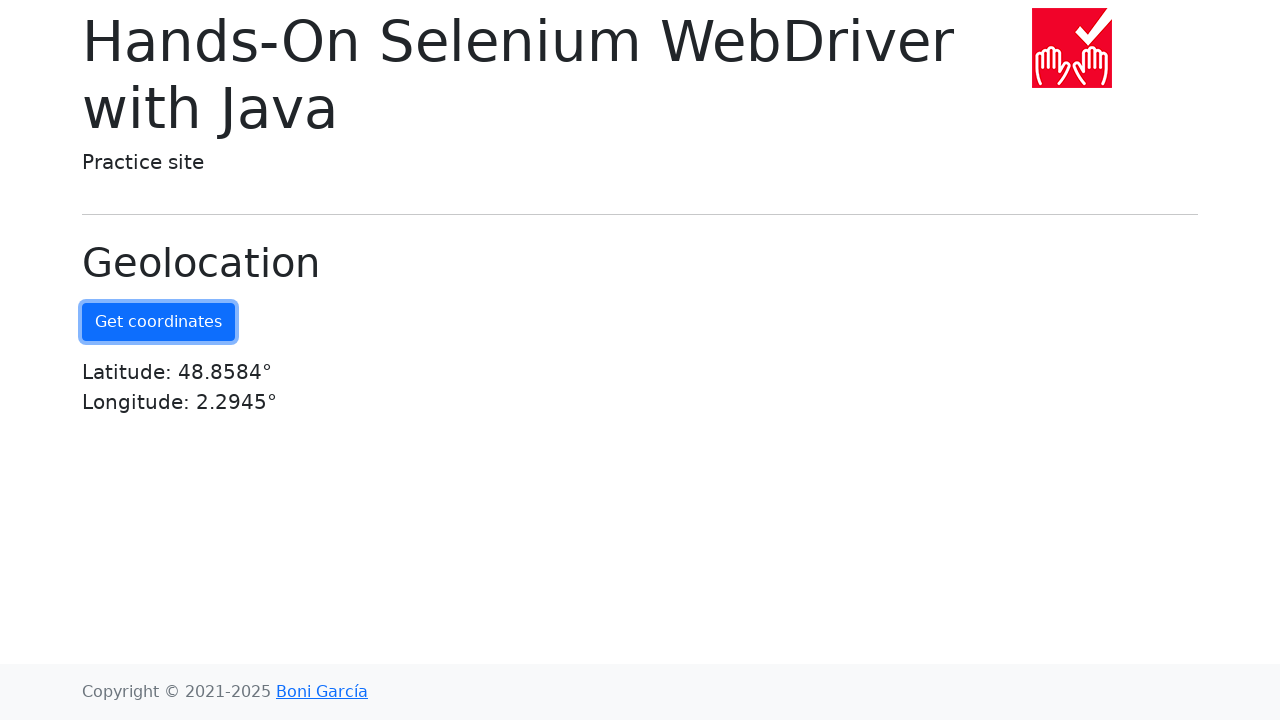

Verified that coordinates contain Eiffel Tower latitude (48.8584) and longitude (2.2945)
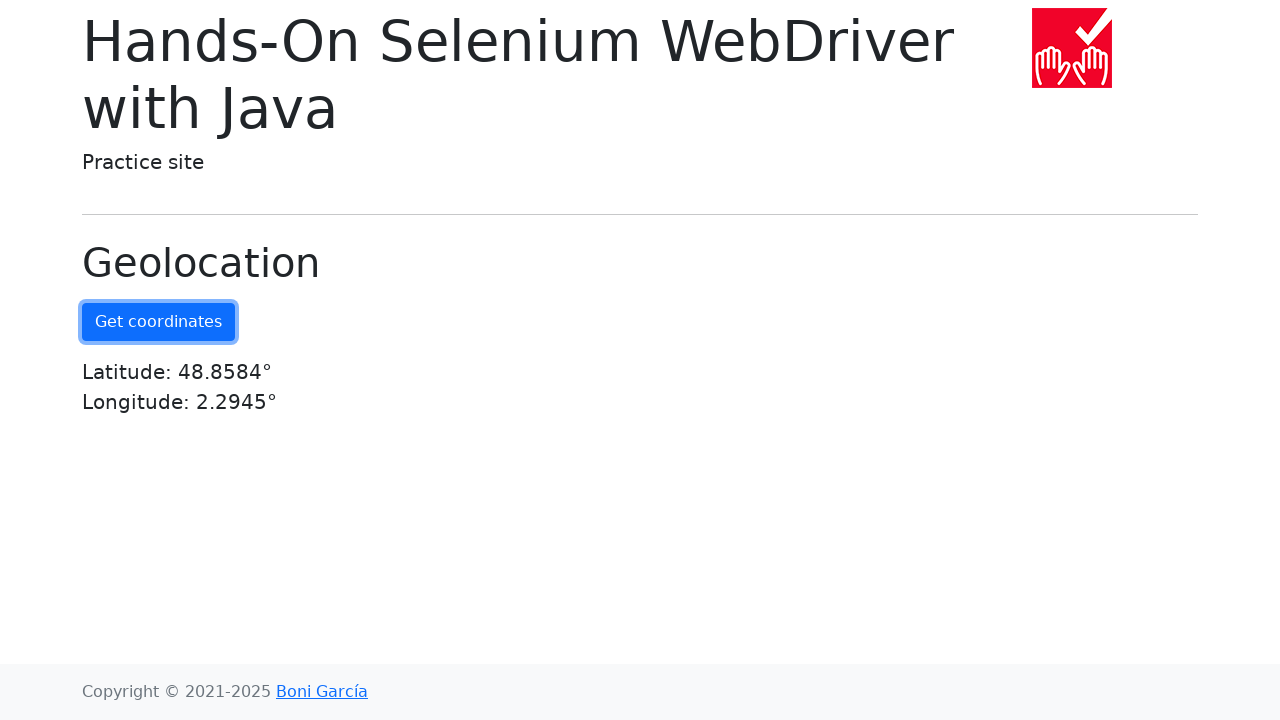

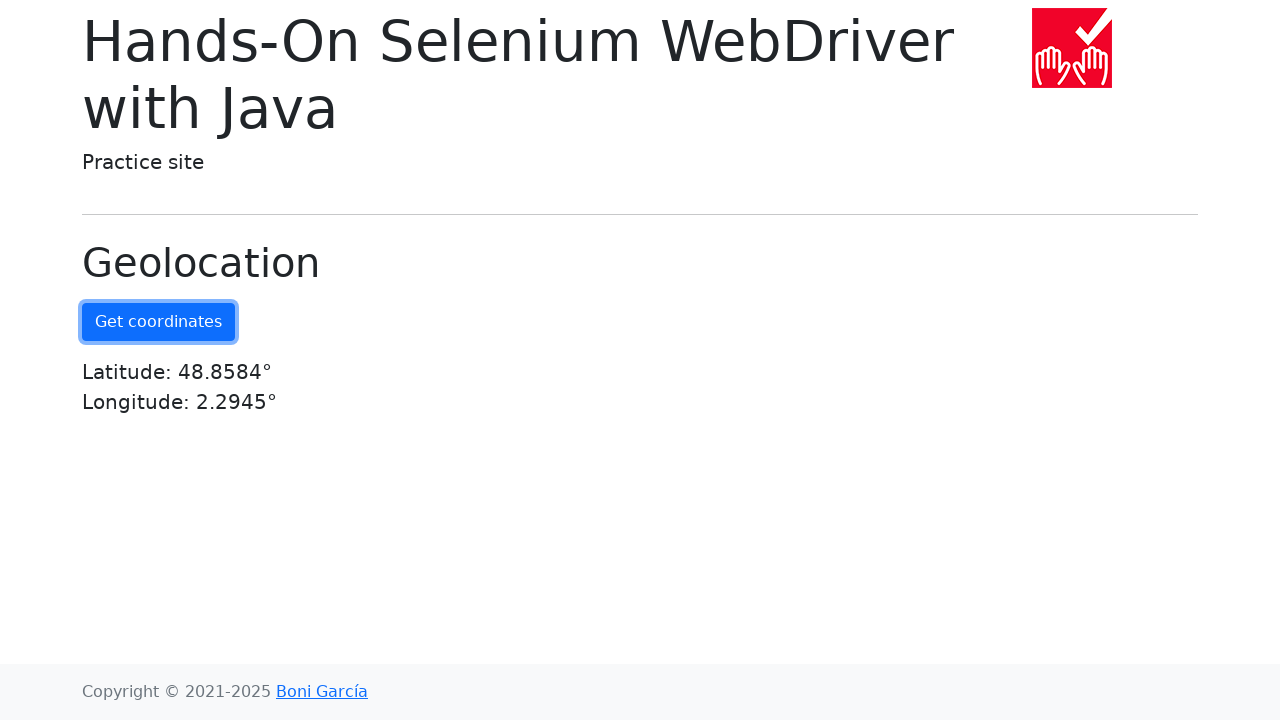